Tests searching for a park by name and navigating to the park's detail page by clicking on the search result.

Starting URL: https://bcparks.ca/

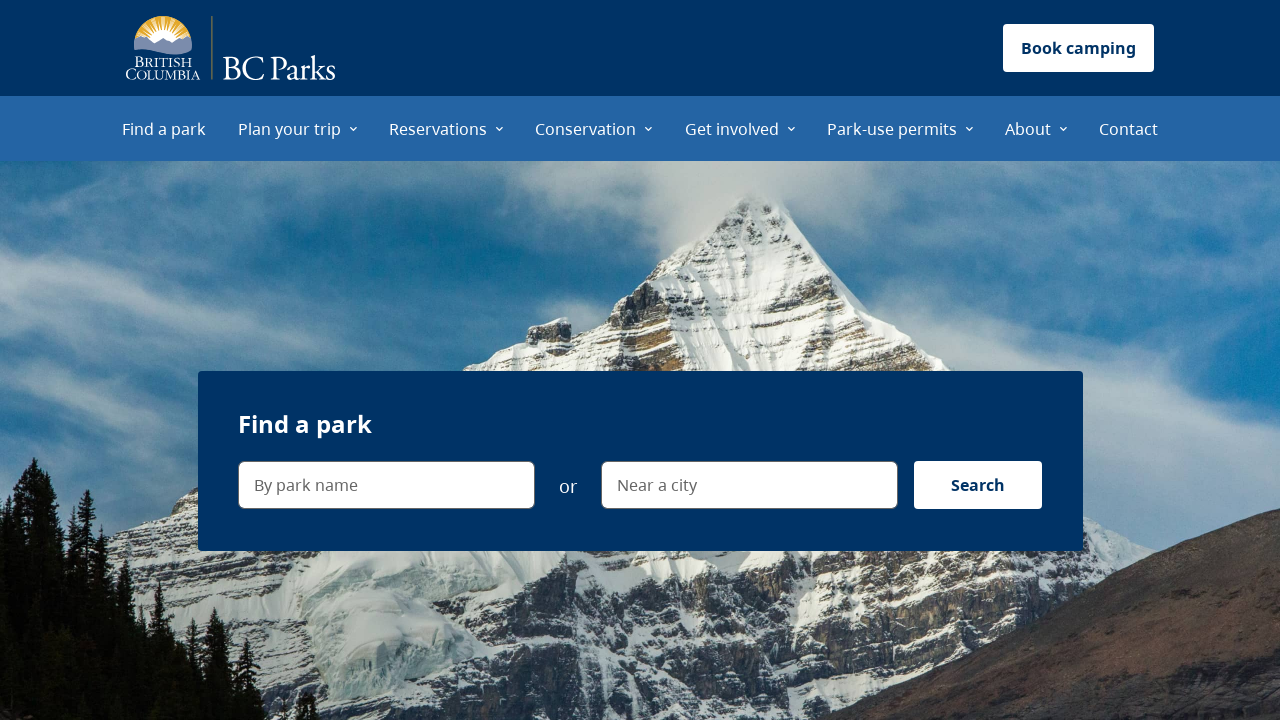

Waited for page to fully load (networkidle)
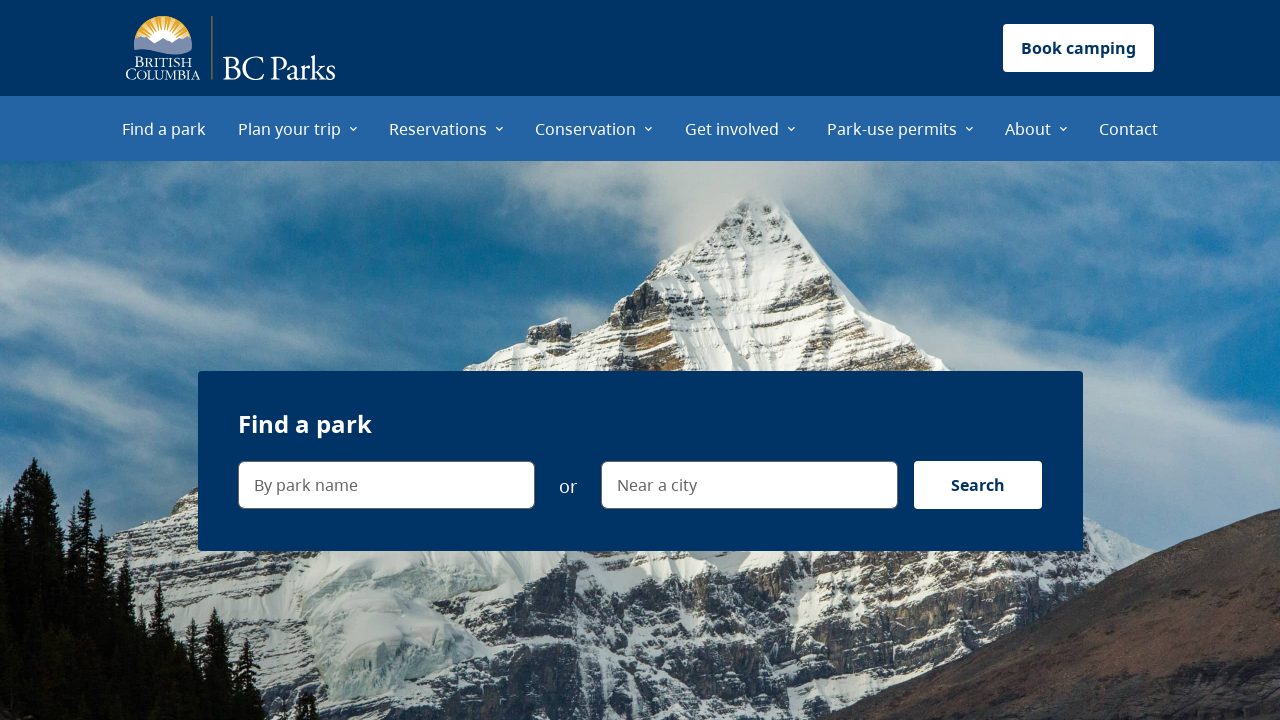

Clicked on the park name search field at (386, 485) on internal:label="By park name"i
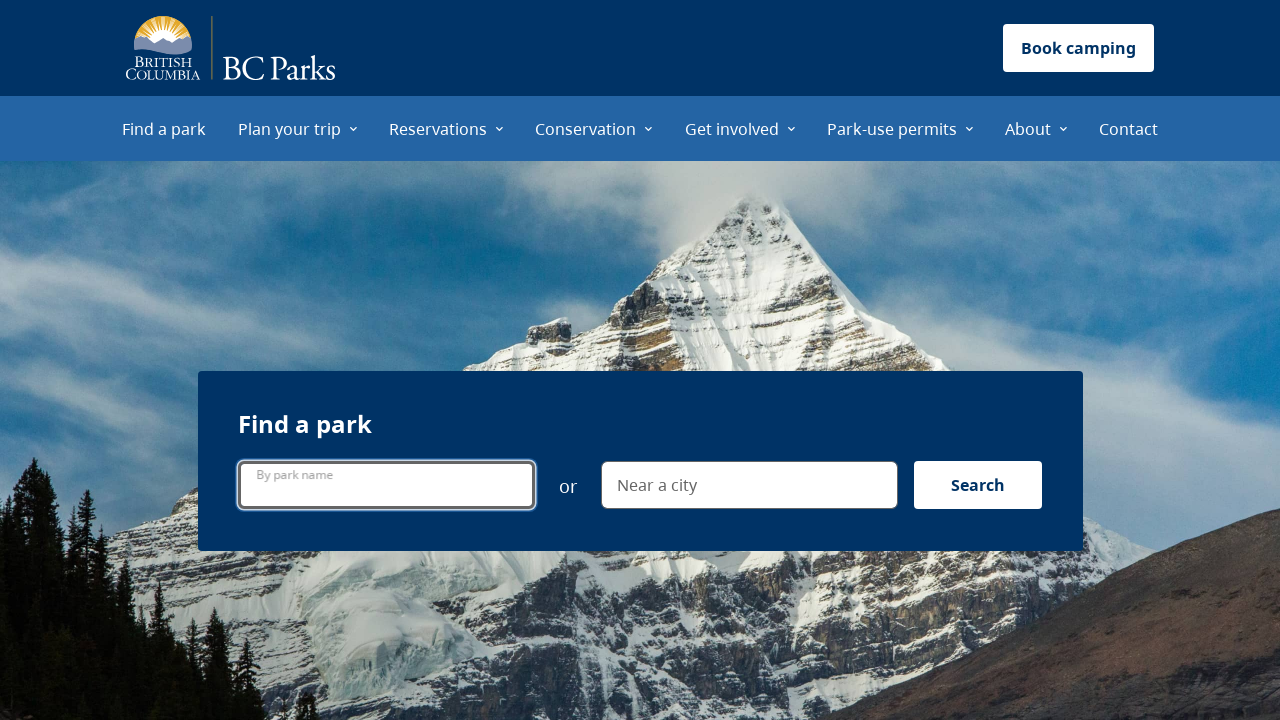

Filled search field with 'joffres' on internal:label="By park name"i
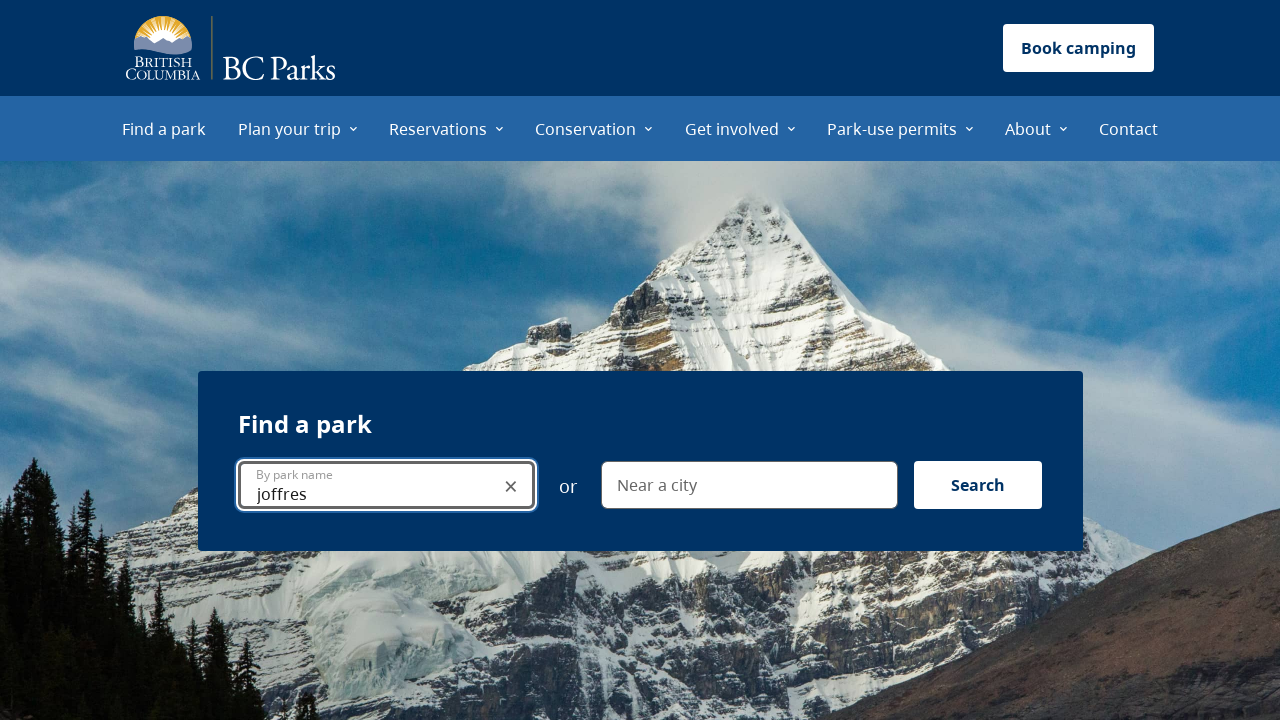

Clicked the search button at (978, 485) on internal:label="Search"i
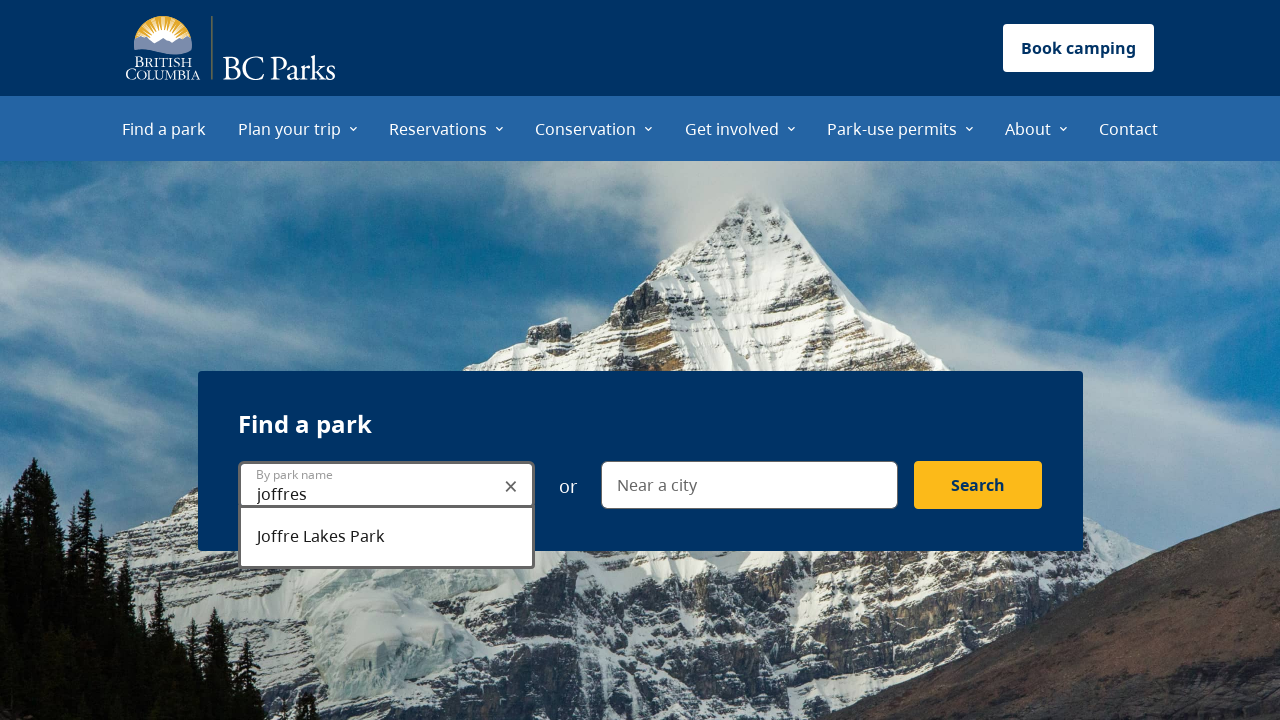

Clicked on Joffre Lakes Park search result at (706, 365) on internal:role=link[name="Joffre Lakes Park"i]
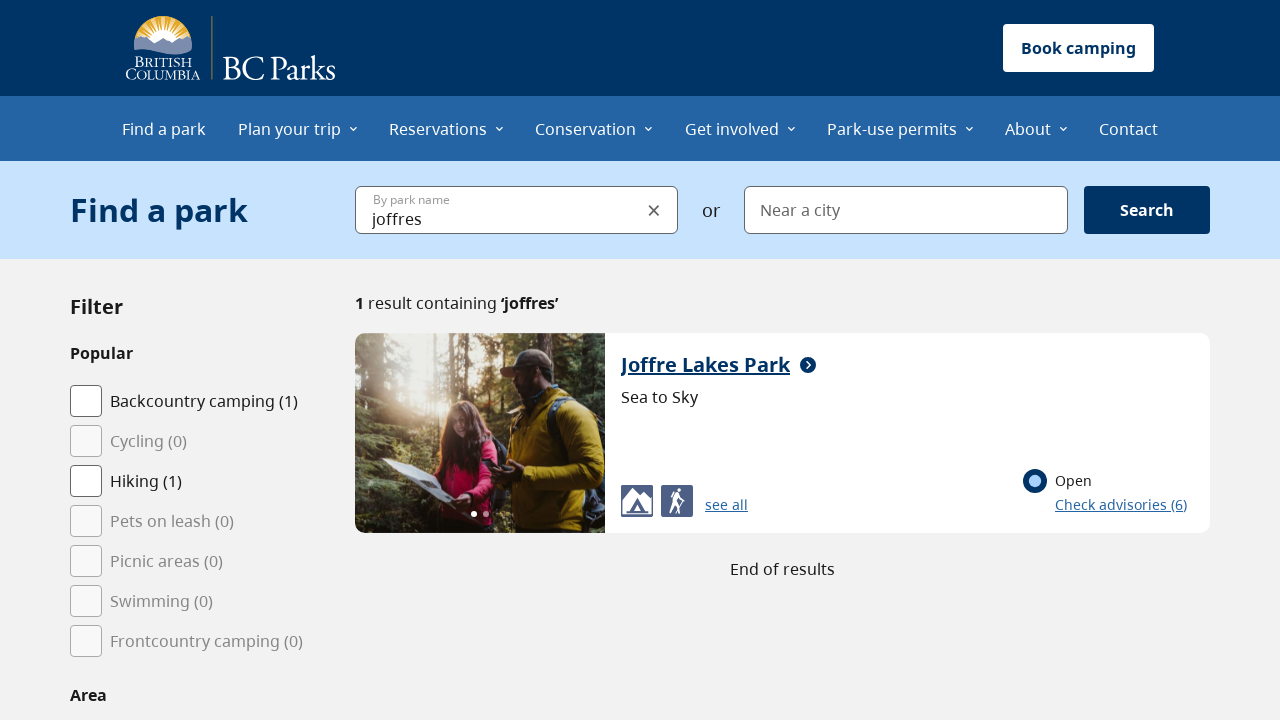

Successfully navigated to Joffre Lakes Park detail page
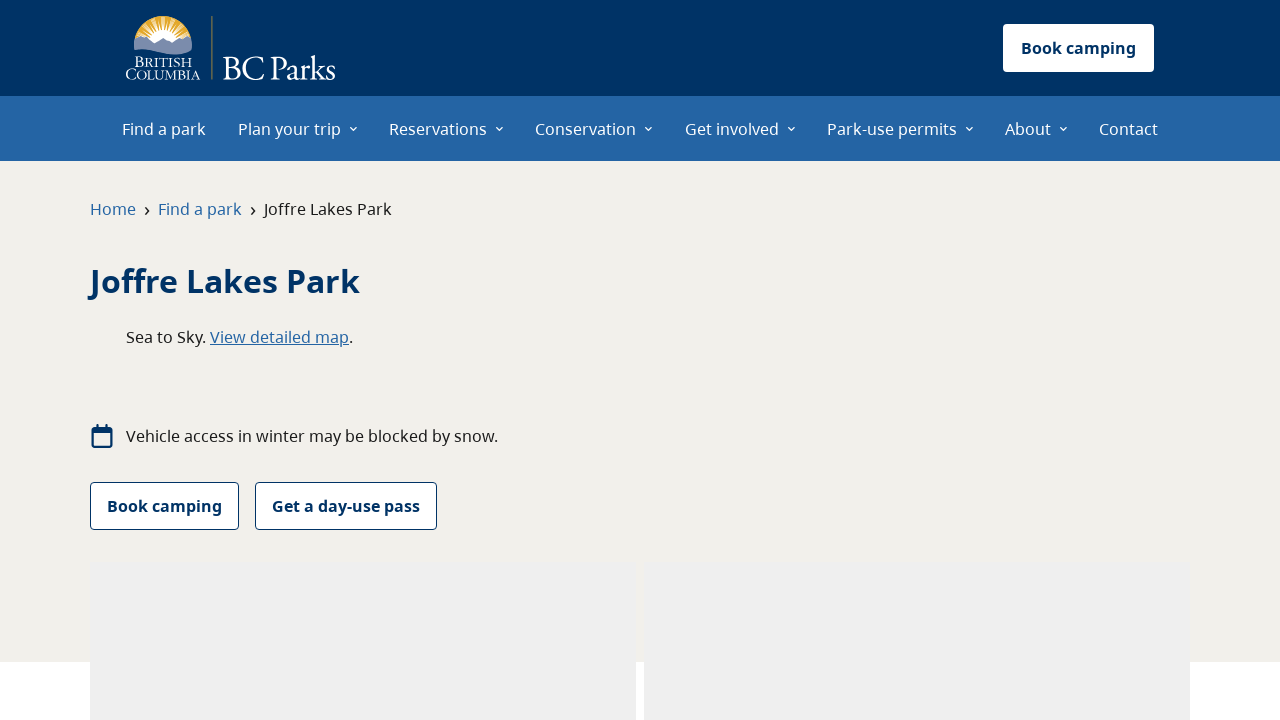

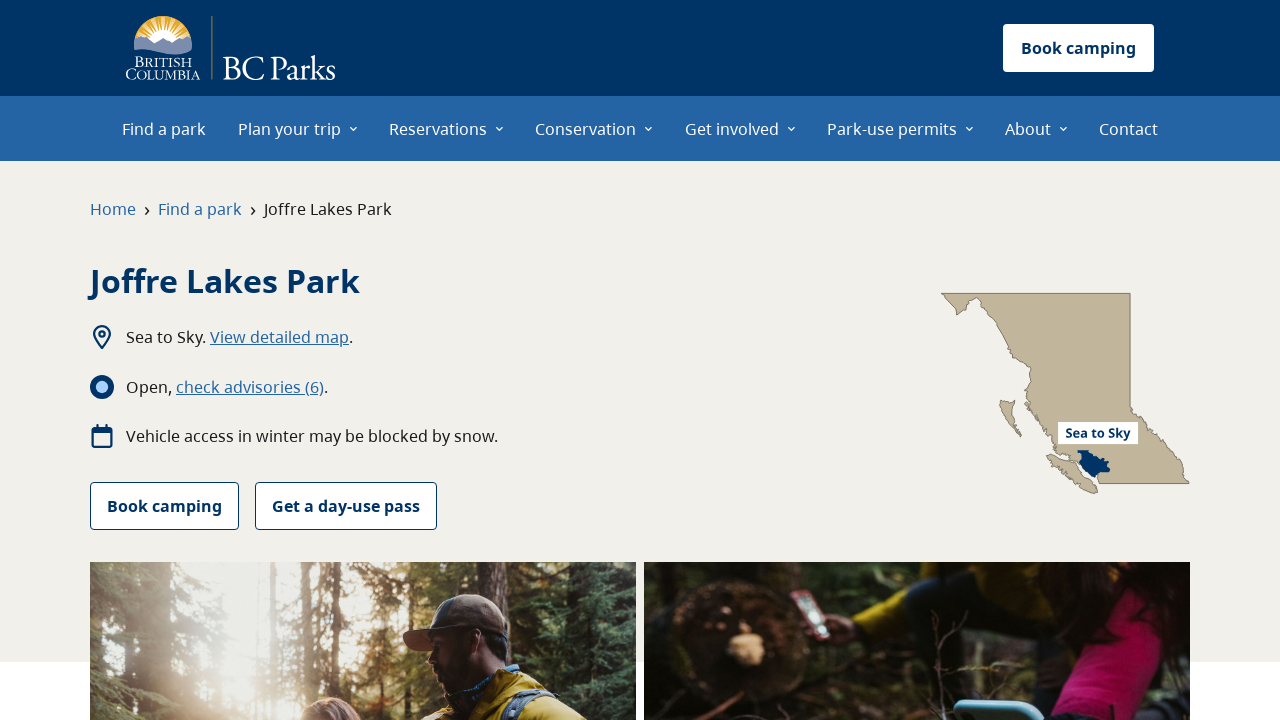